Tests closing the New Doctor dialog by navigating to doctors section, opening the specialization types, clicking a button, and verifying the dialog is no longer displayed

Starting URL: https://ej2.syncfusion.com/showcase/angular/appointmentplanner/#/dashboard

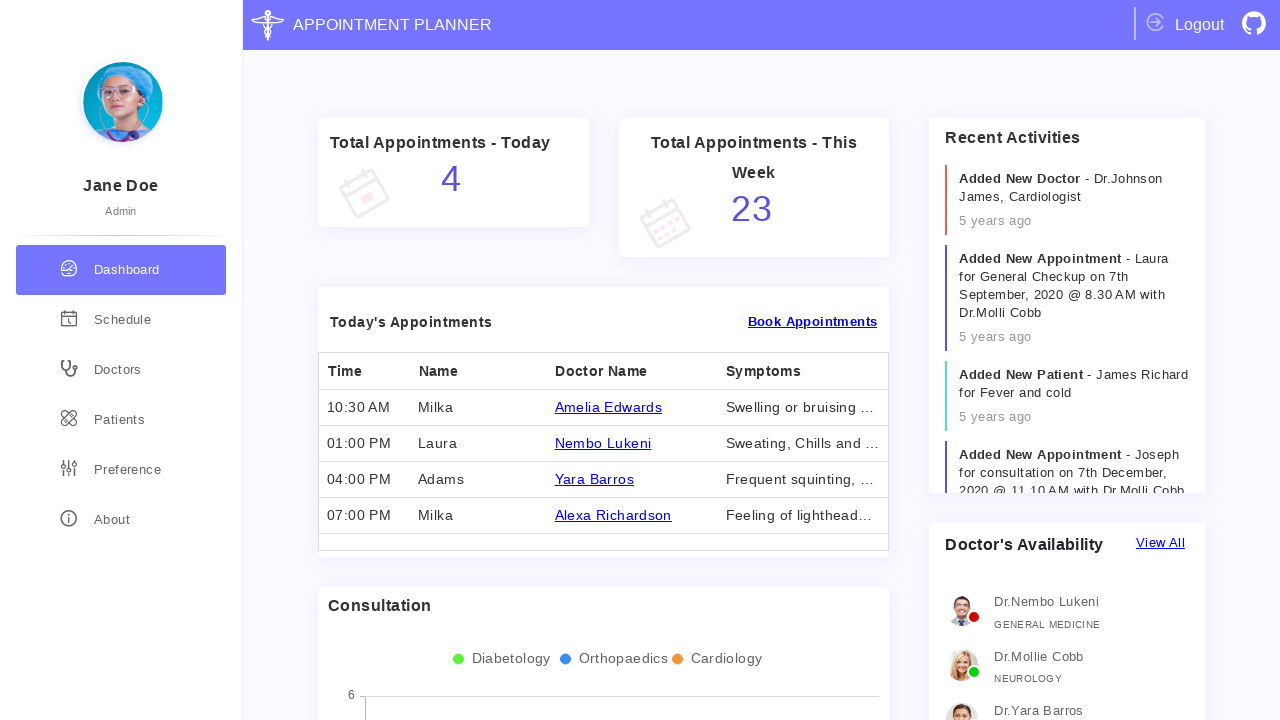

Clicked on doctors section at (121, 370) on div.doctors
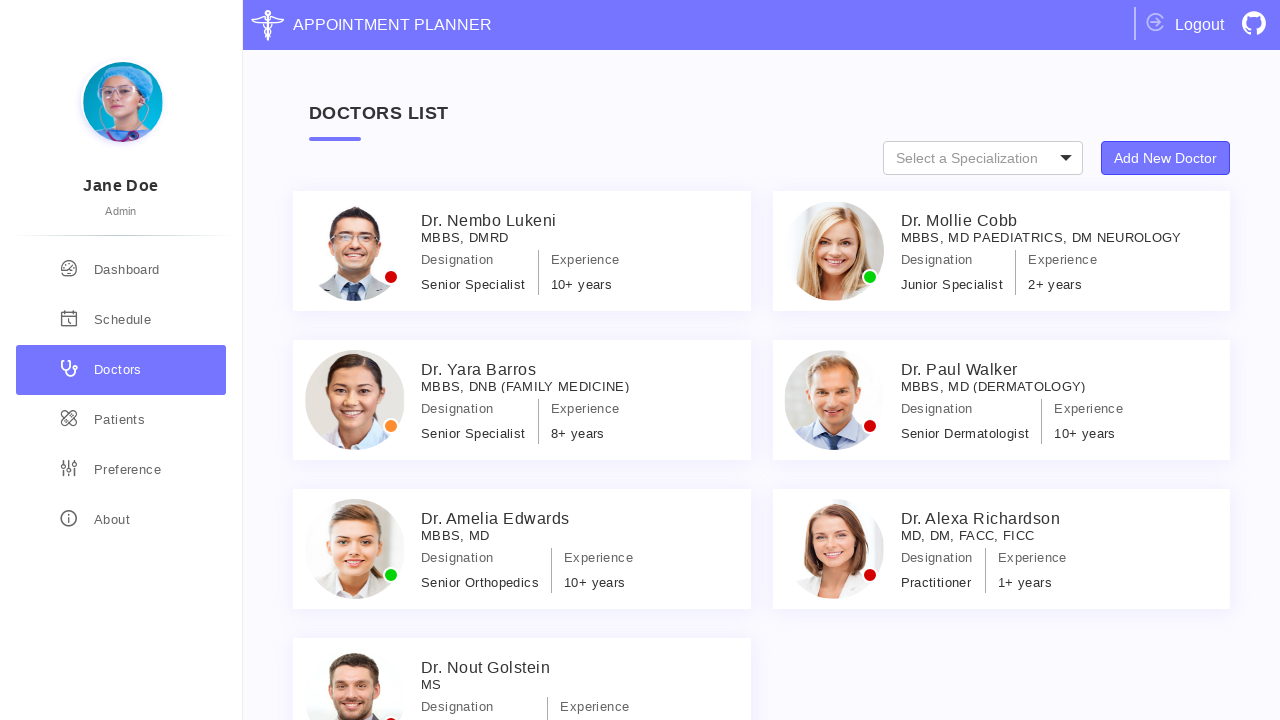

Clicked on specialization types button at (1166, 158) on div.specialization-types>button
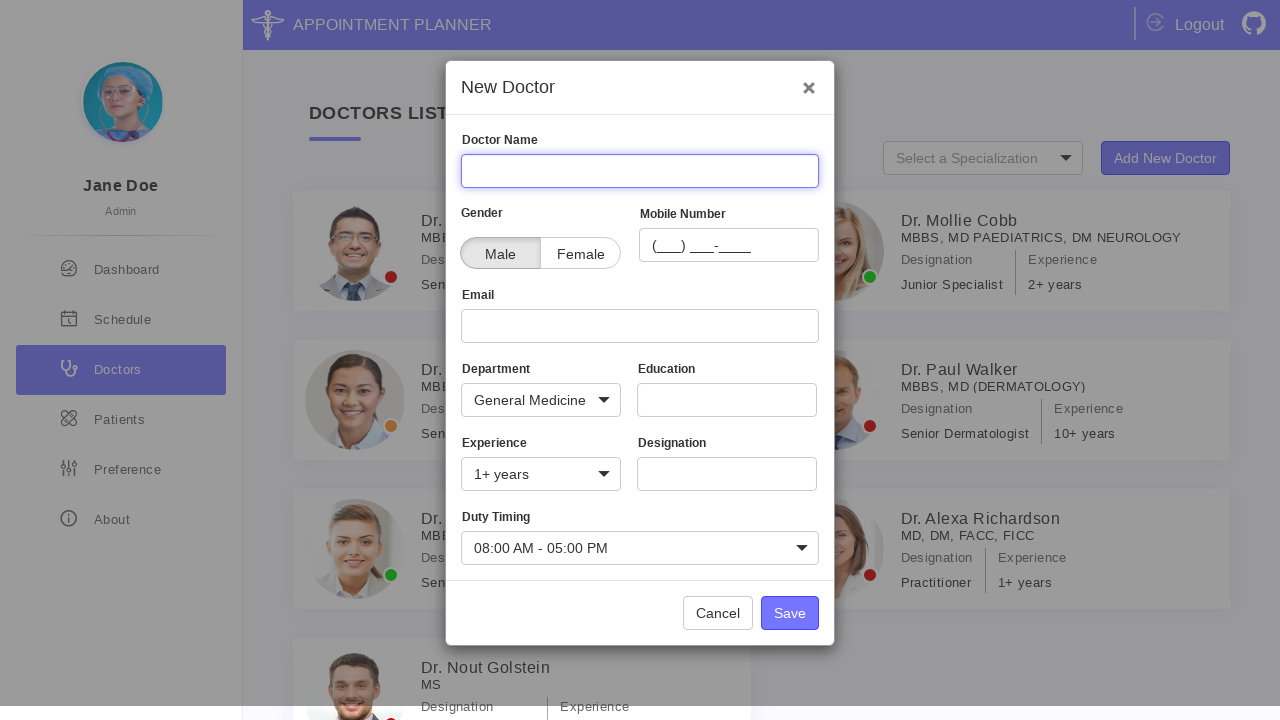

Clicked first button in button container to close New Doctor dialog at (718, 613) on div[class='button-container']>button:nth-child(1)
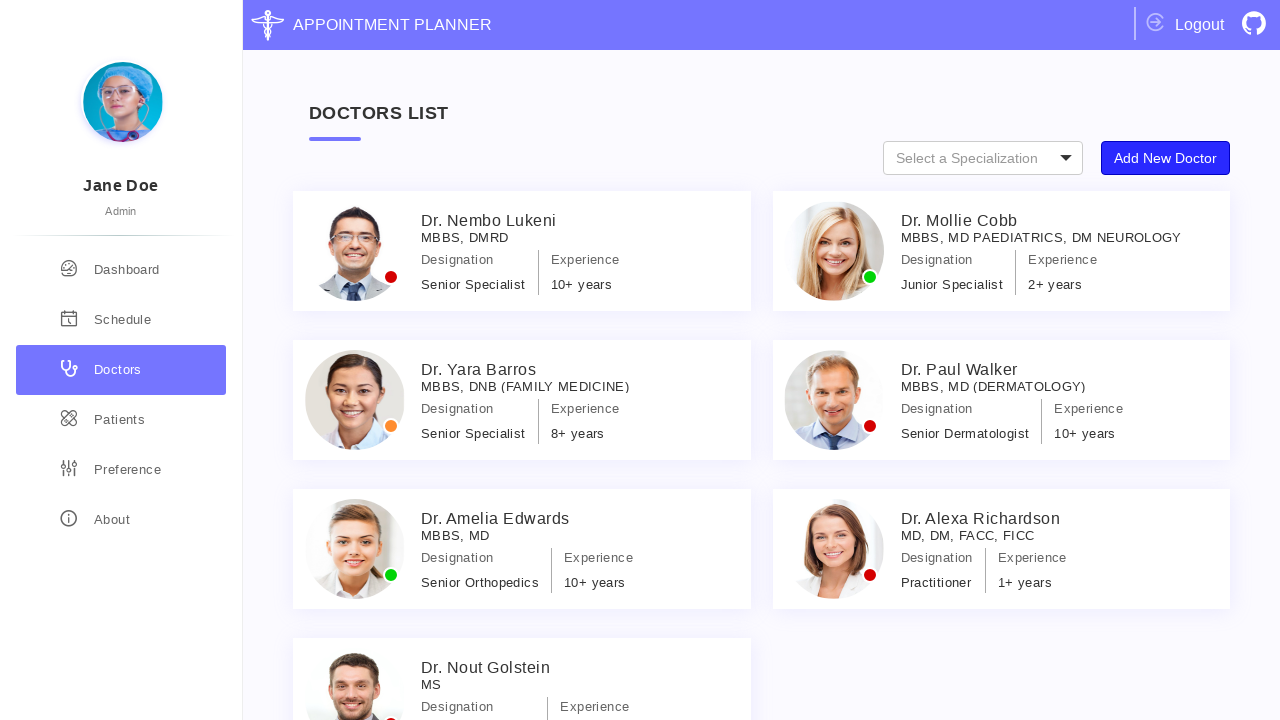

Located New Doctor dialog element
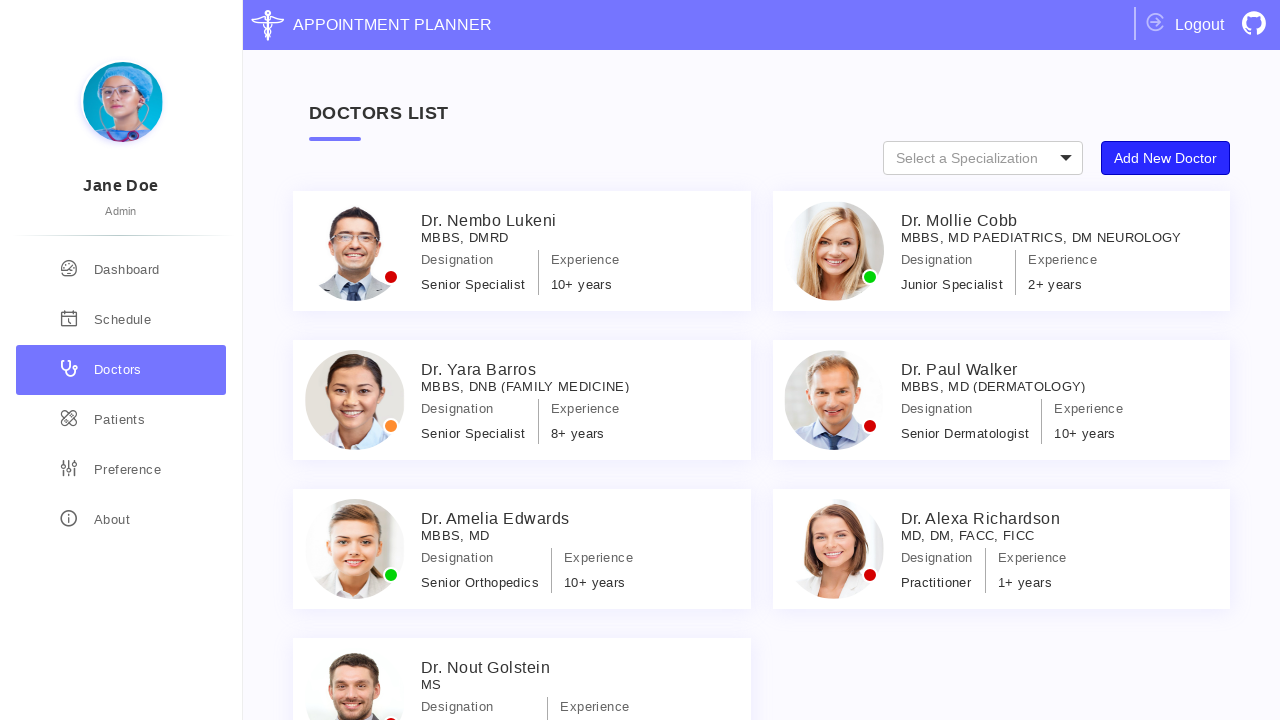

Verified New Doctor dialog is no longer visible
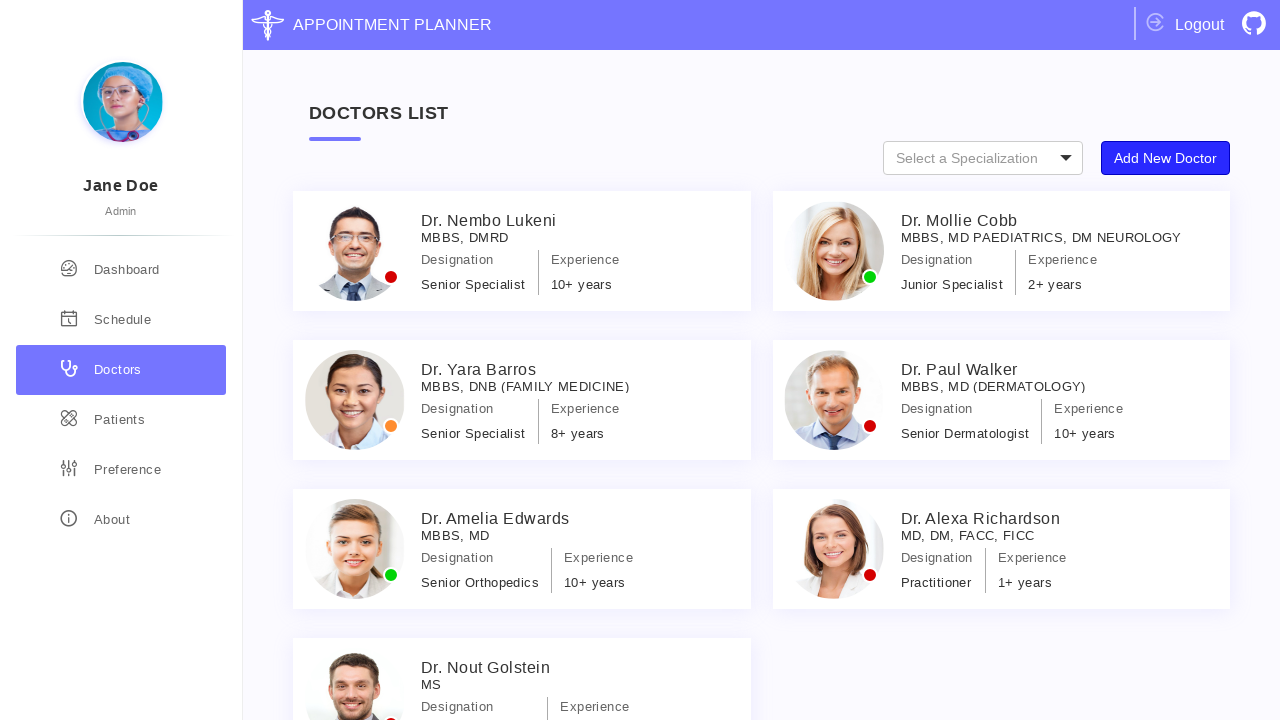

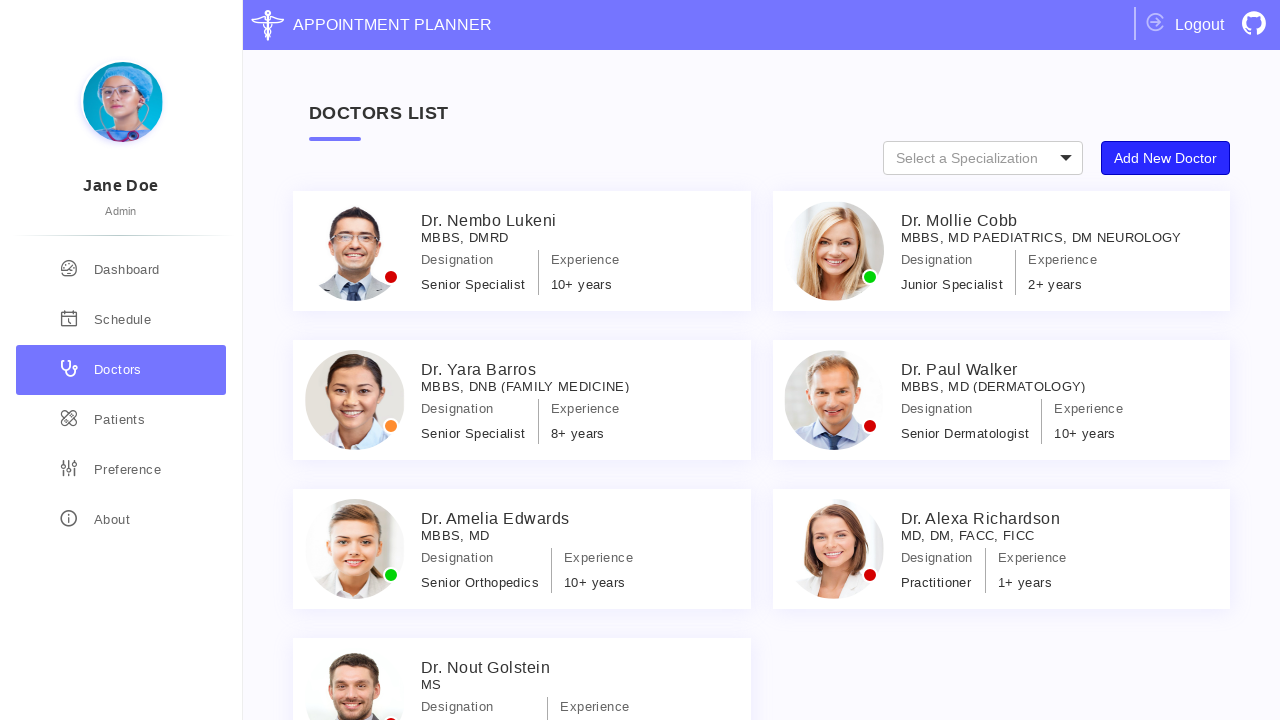